Tests a simple event registration form by filling in full name, email, event date, and additional details, then submitting and verifying the confirmation message.

Starting URL: https://training-support.net/webelements/simple-form

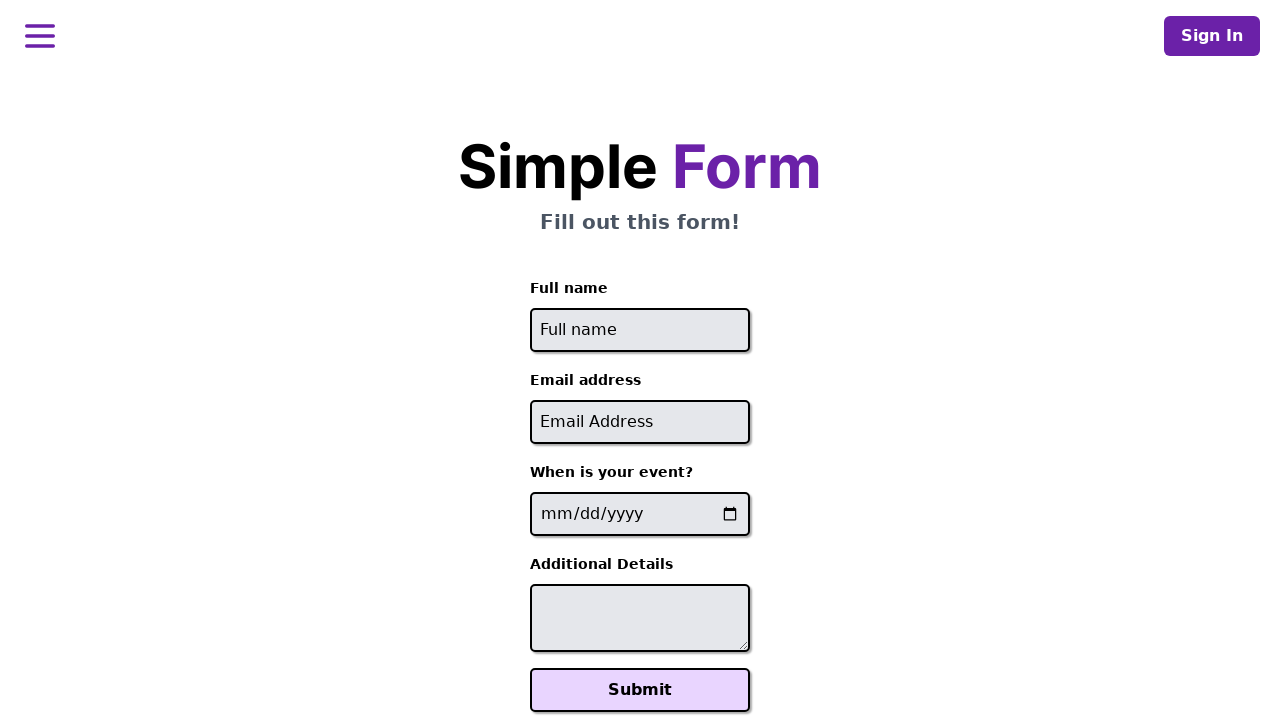

Filled full name field with 'John Anderson' on #full-name
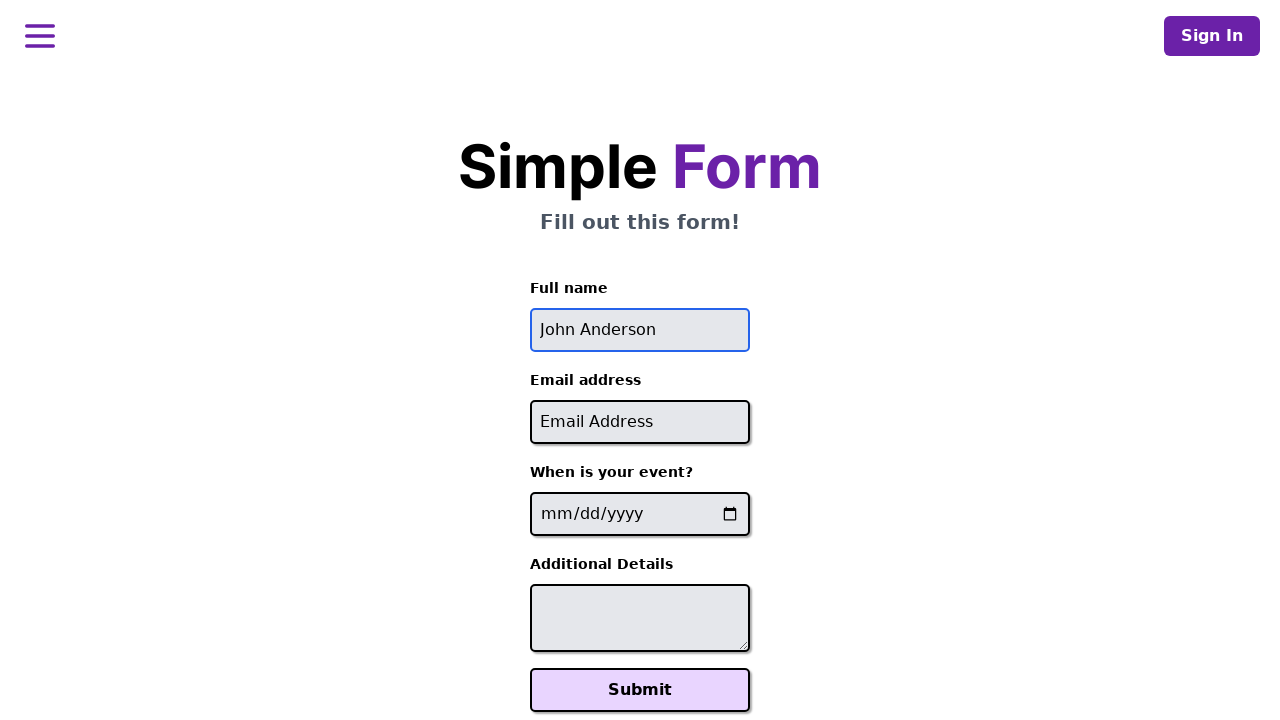

Filled email field with 'john.anderson@example.com' on #email
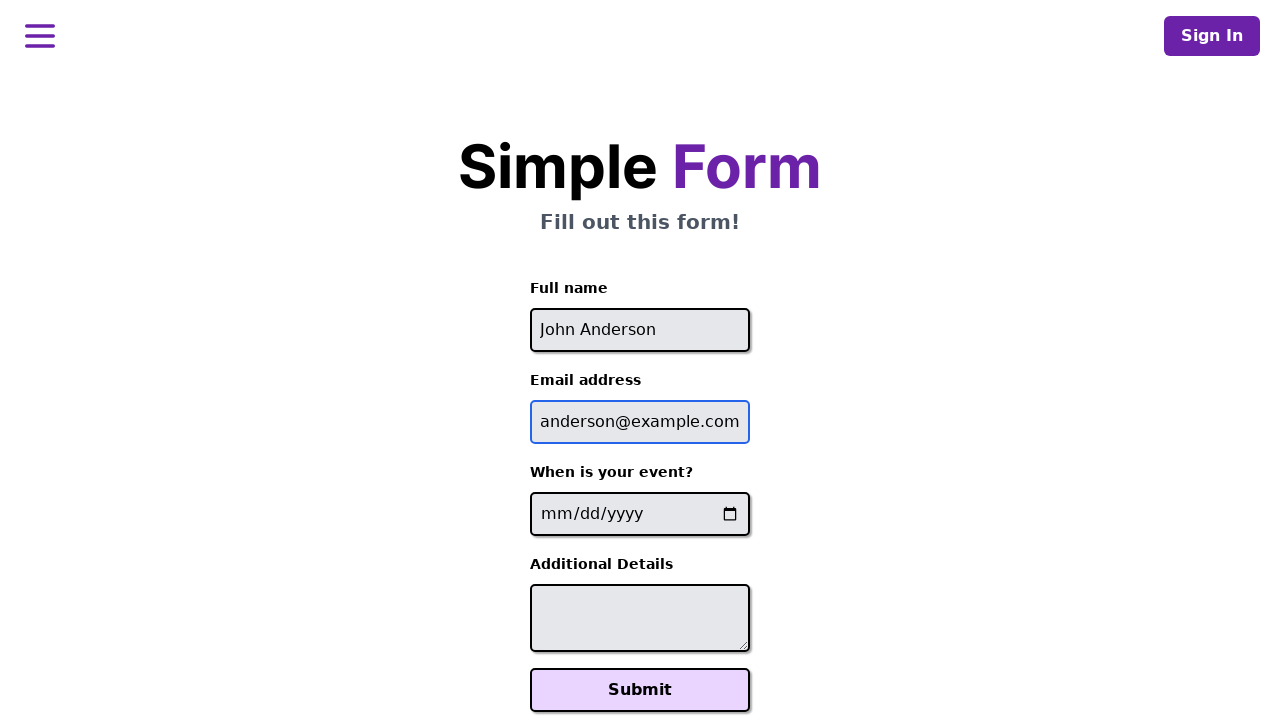

Filled event date field with '2024-03-15' on input[name='event-date']
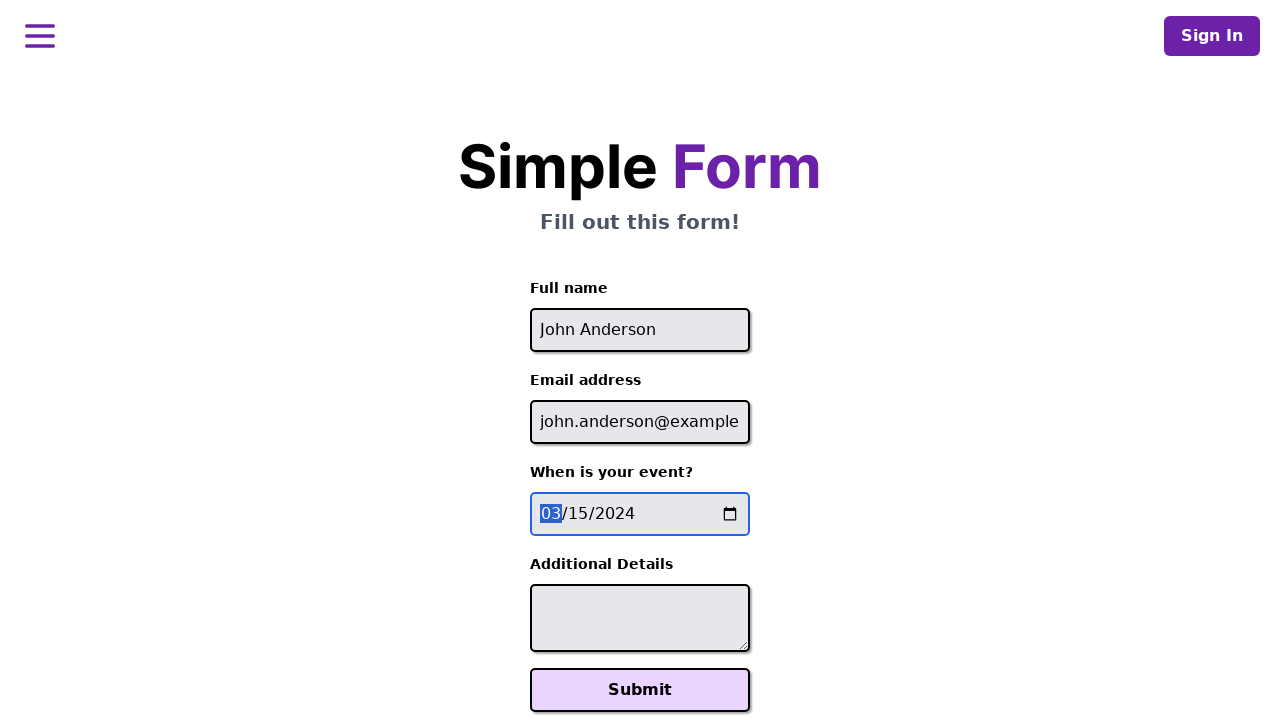

Filled additional details field with 'Please reserve a projector for the presentation' on #additional-details
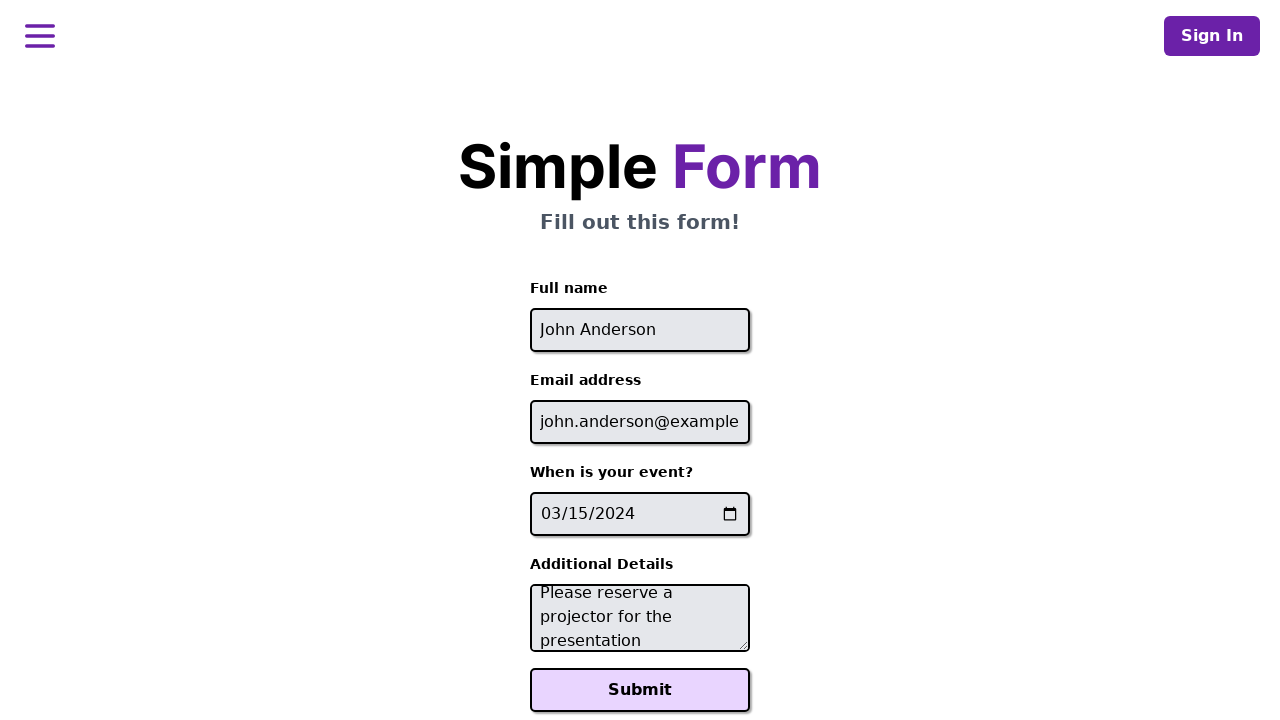

Clicked the Submit button at (640, 690) on xpath=//button[text()='Submit']
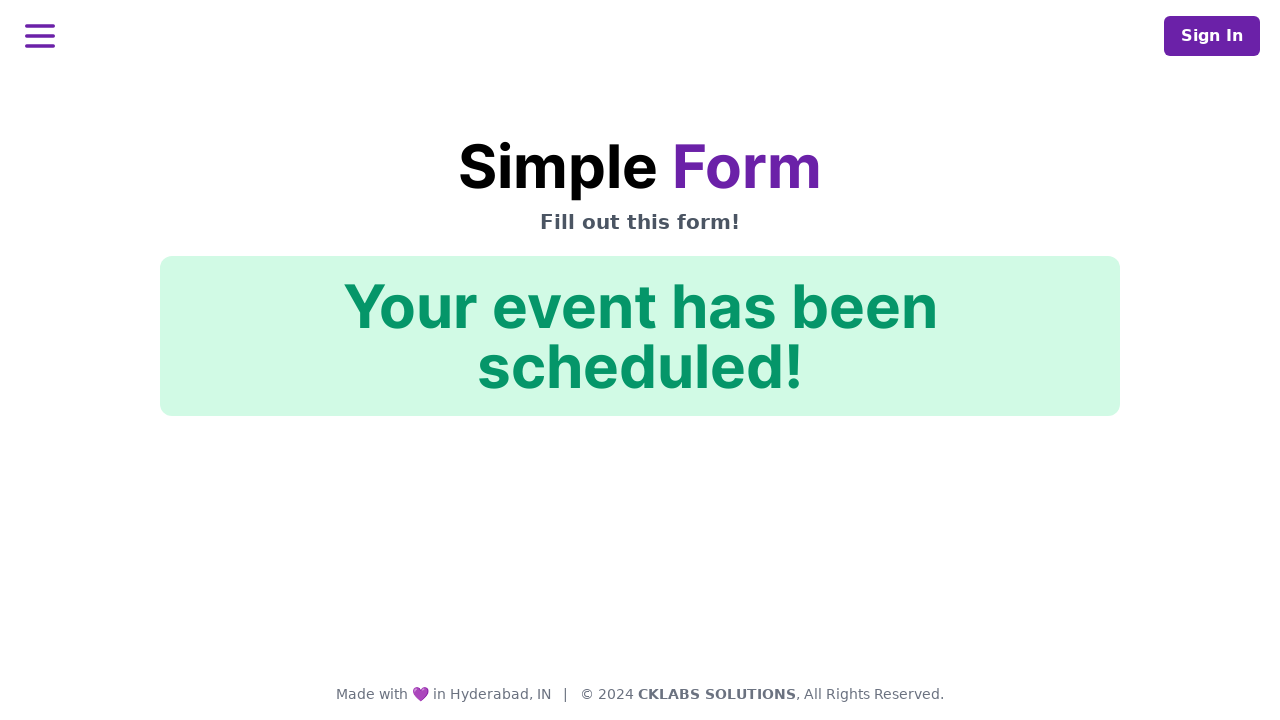

Confirmation message element became visible
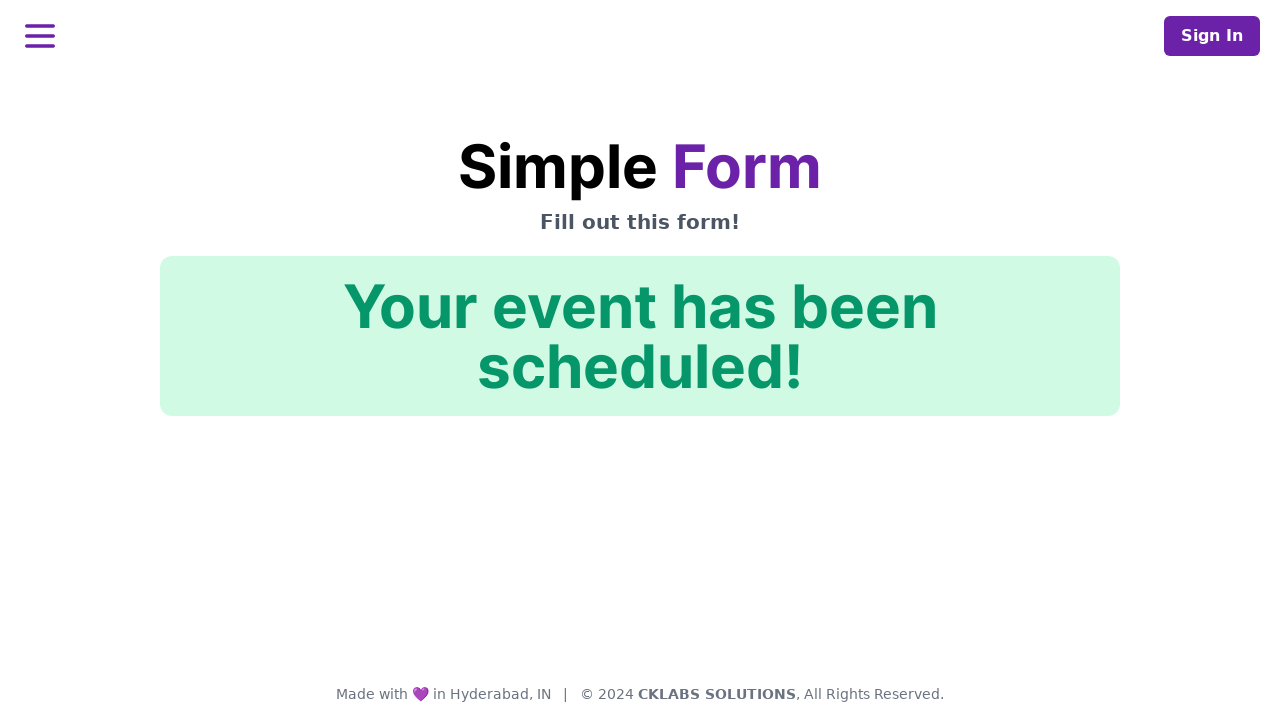

Verified confirmation message displays 'Your event has been scheduled!'
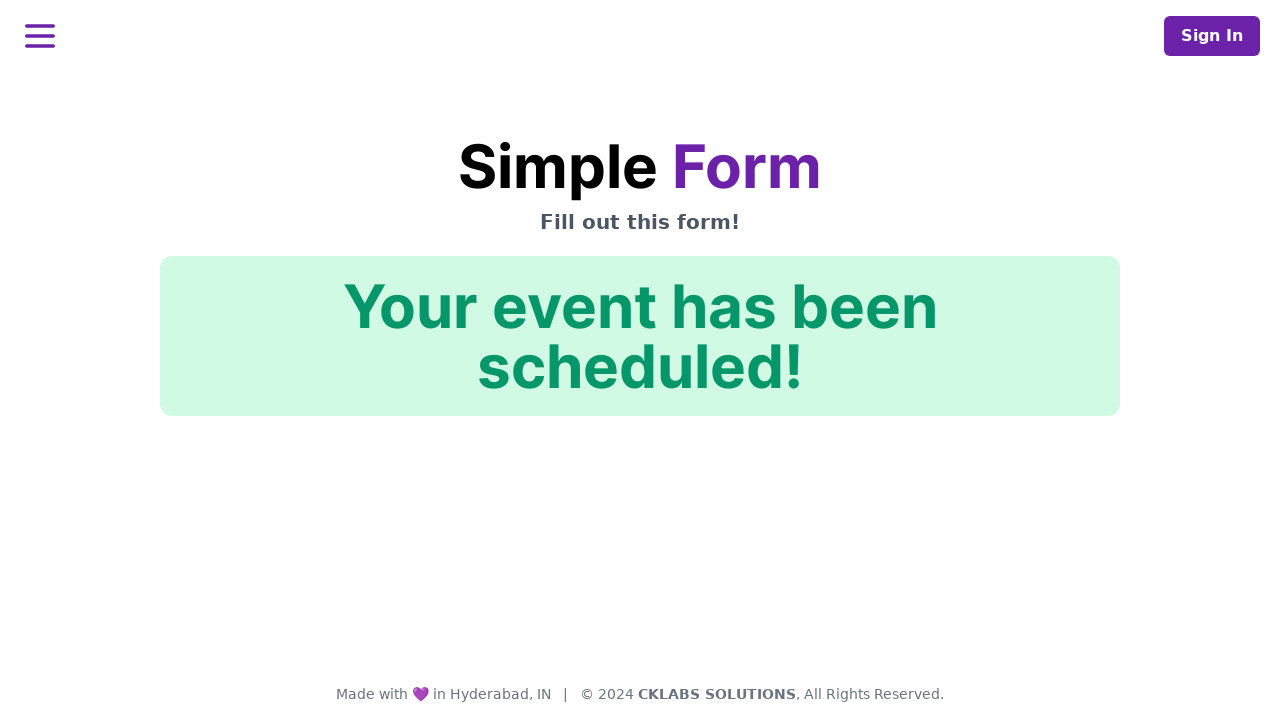

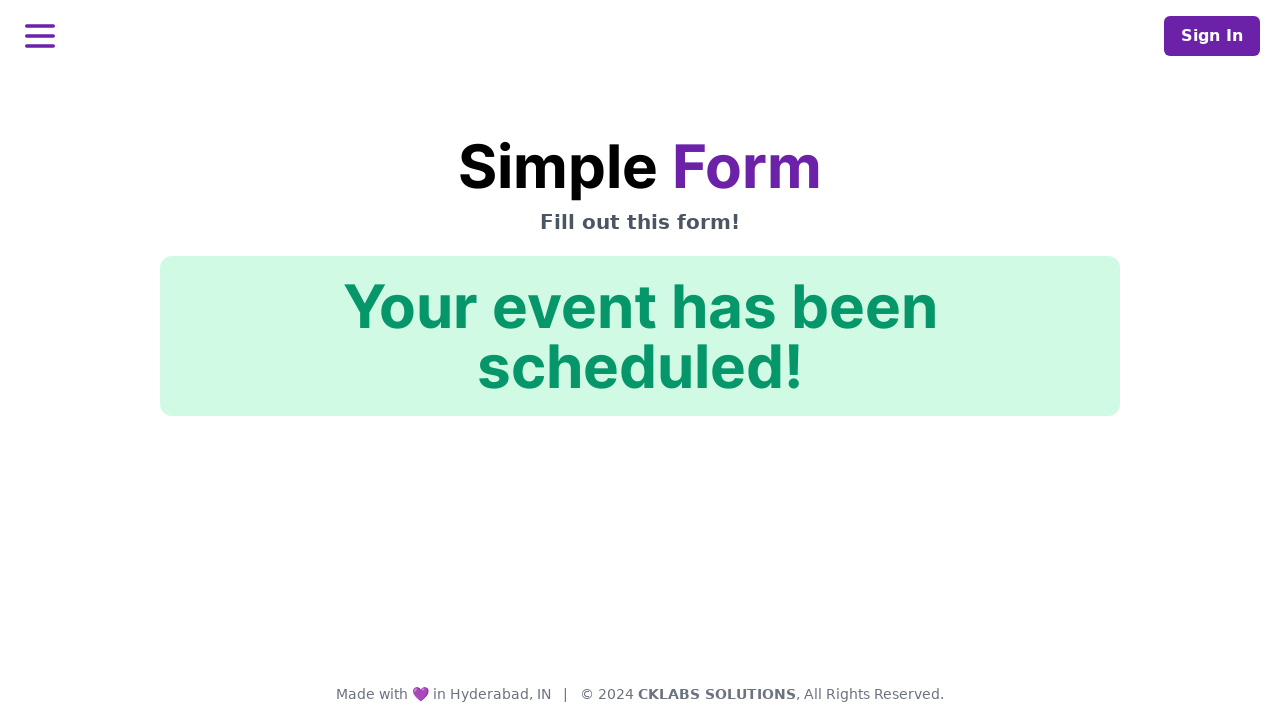